Tests number input field functionality by entering a number, clicking the result button to display the entered value, then clearing the result and verifying the text is hidden.

Starting URL: https://kristinek.github.io/site/examples/actions

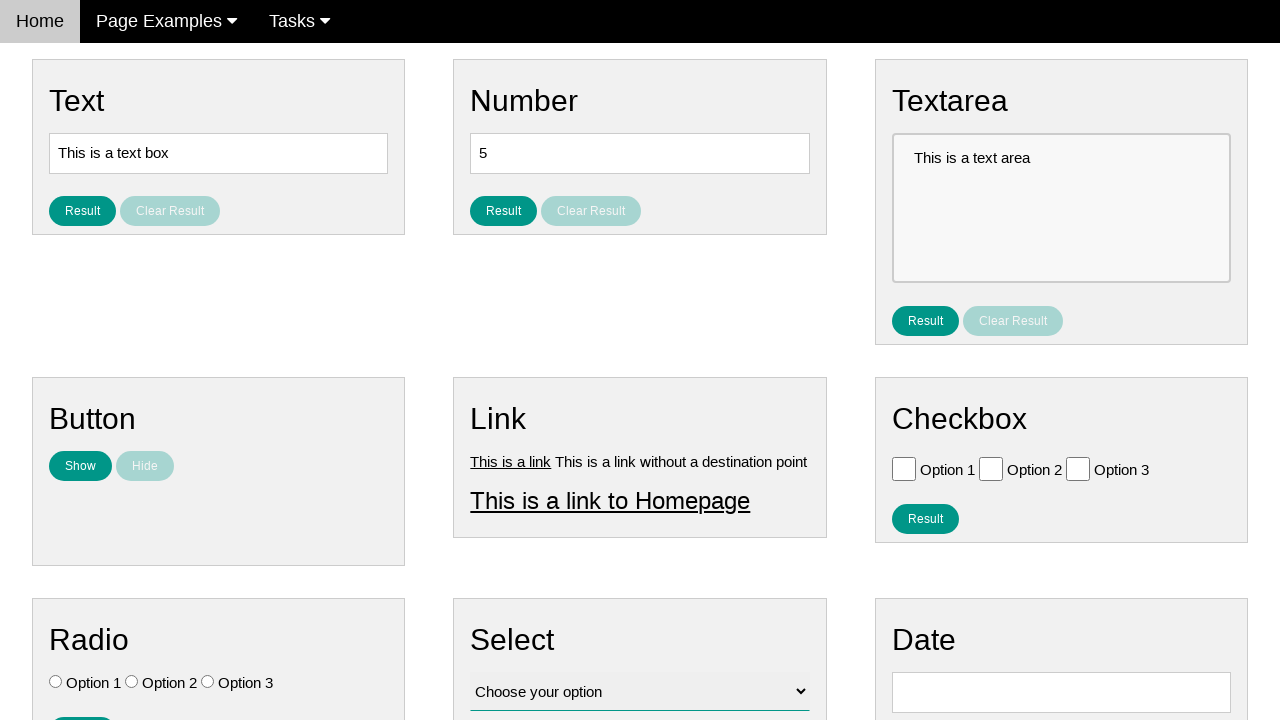

Clicked on number input field at (640, 153) on #number
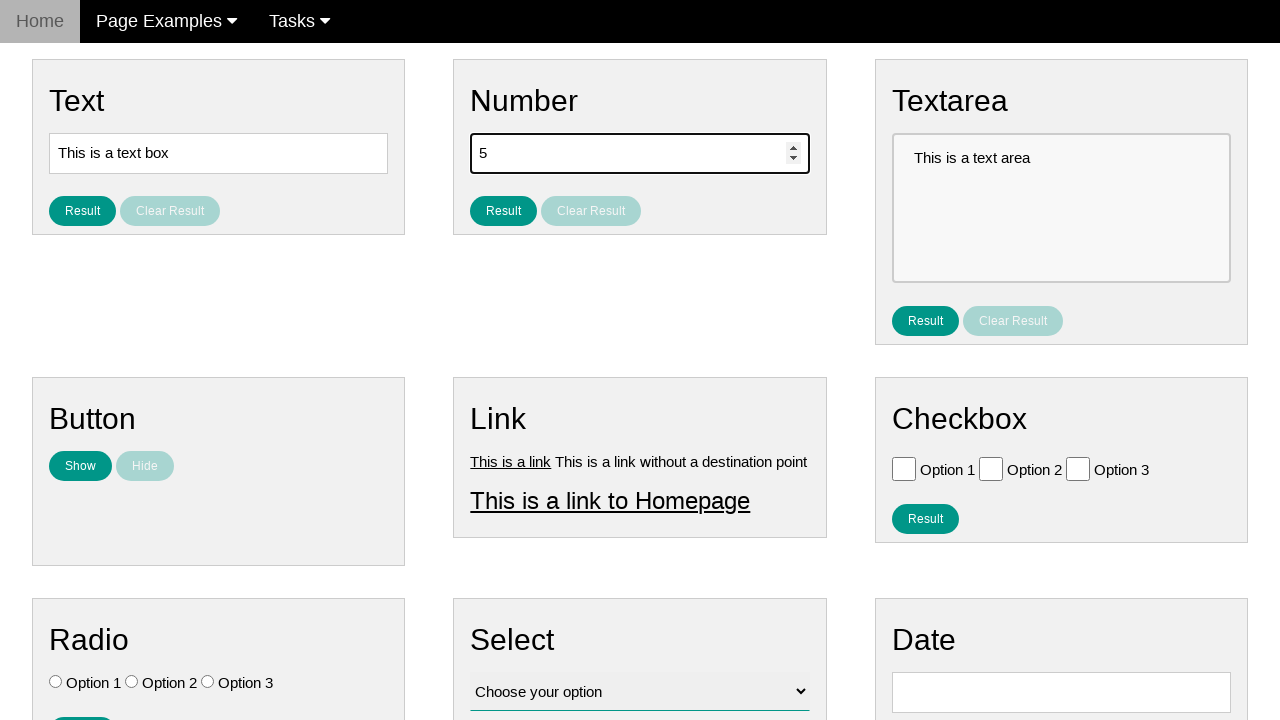

Cleared the number input field on #number
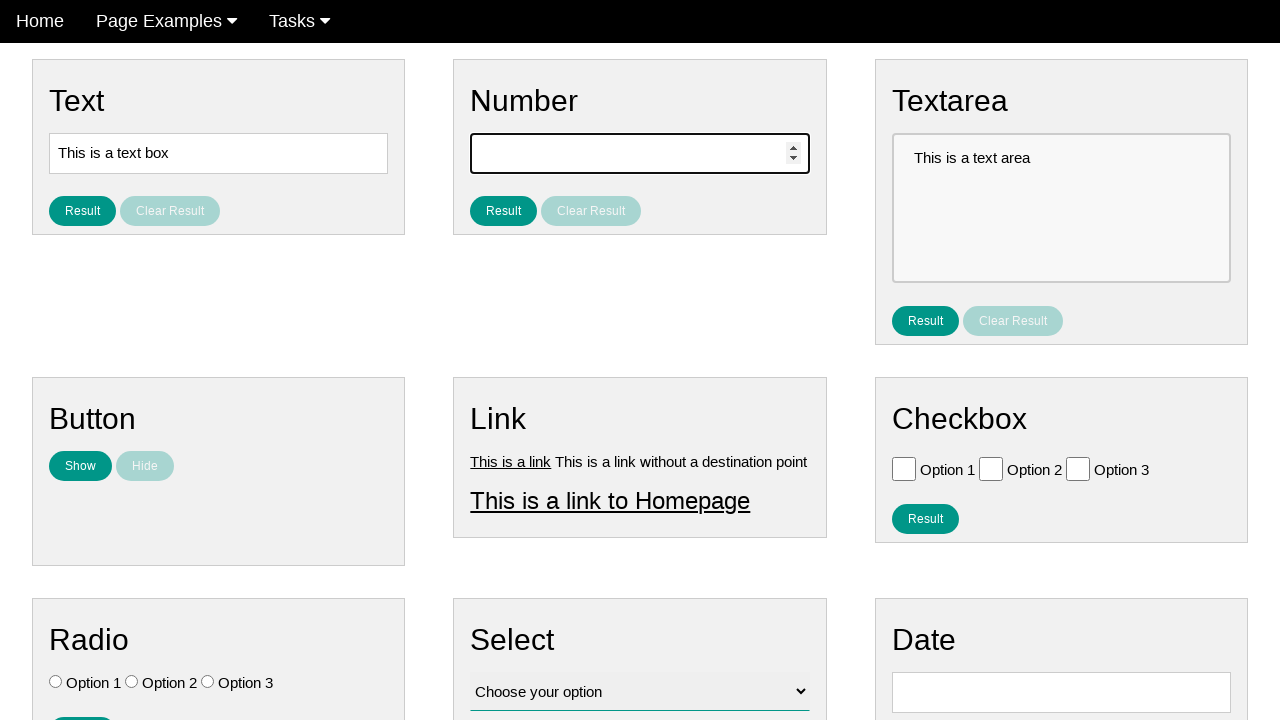

Entered '10' into the number input field on #number
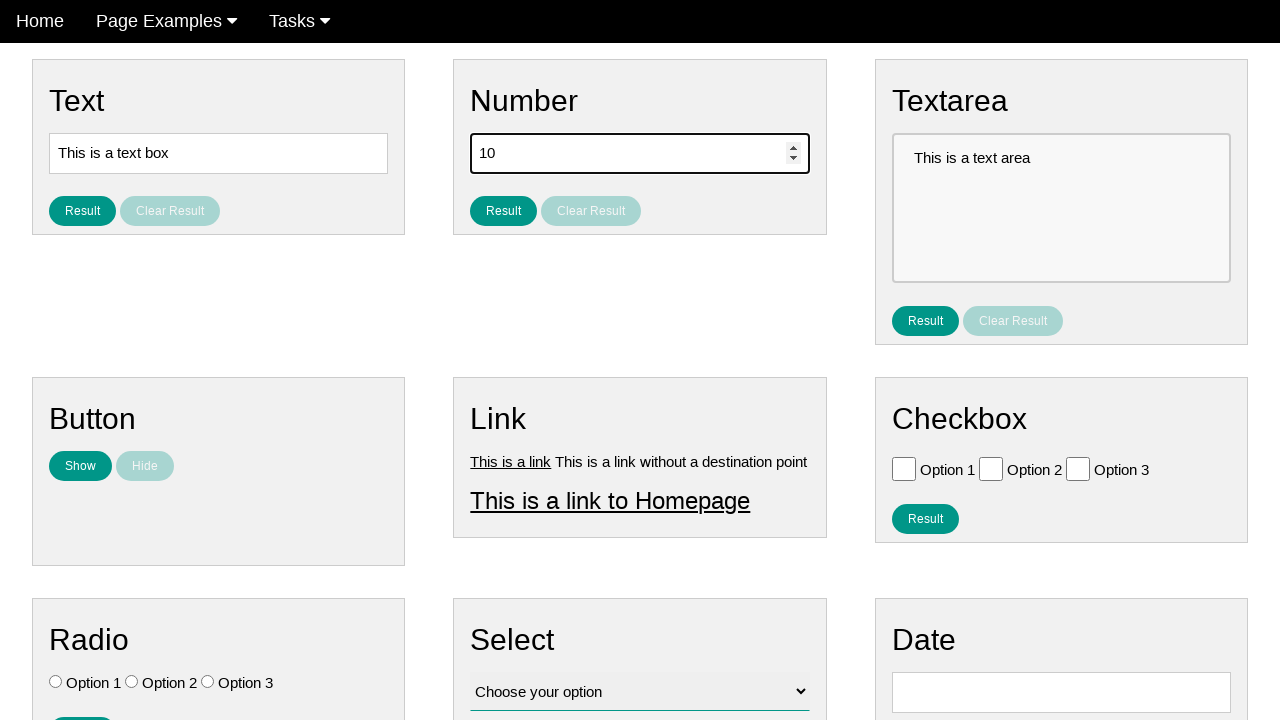

Verified Clear Result button is not enabled before clicking Result
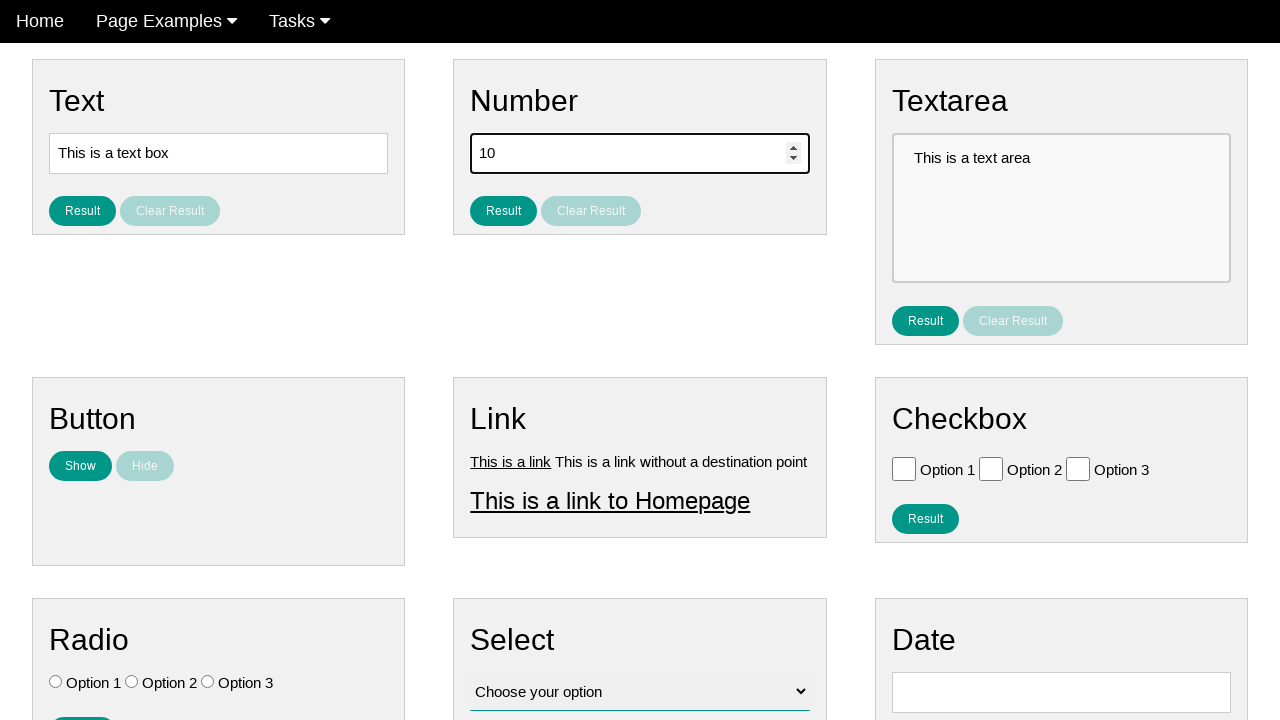

Verified result text is not visible before clicking Result
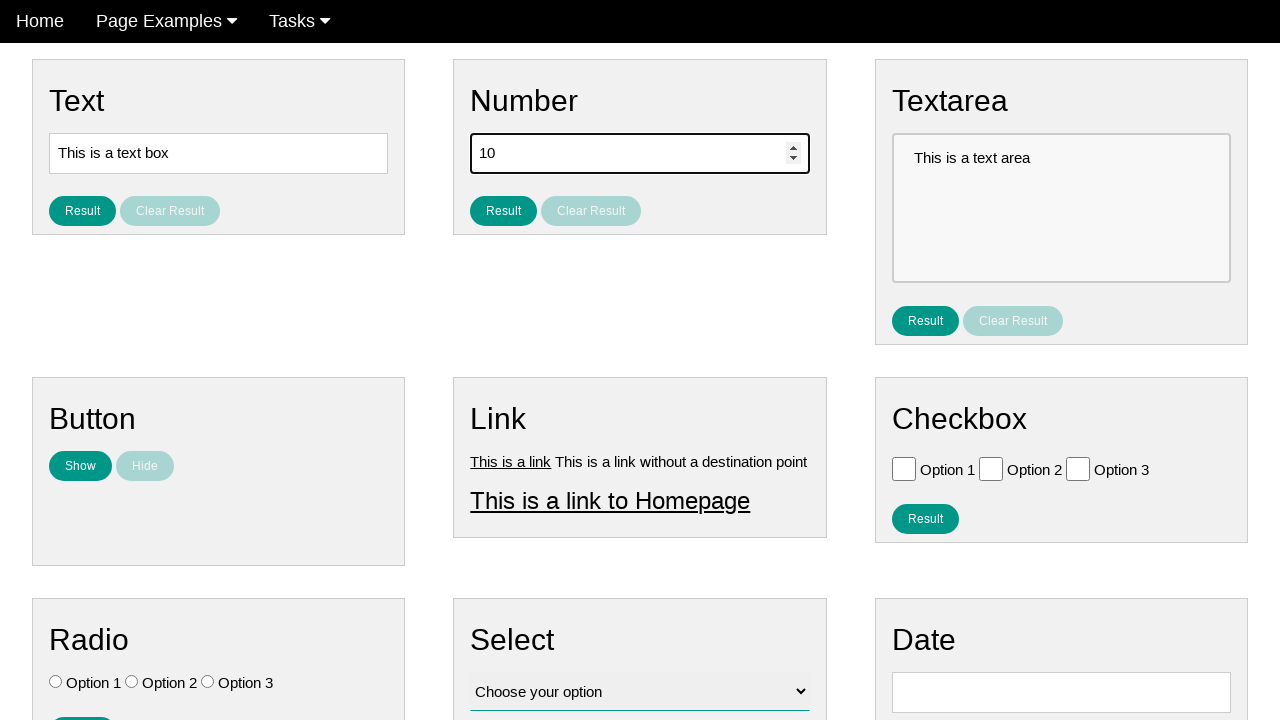

Clicked Result button to display entered number at (504, 211) on #result_button_number
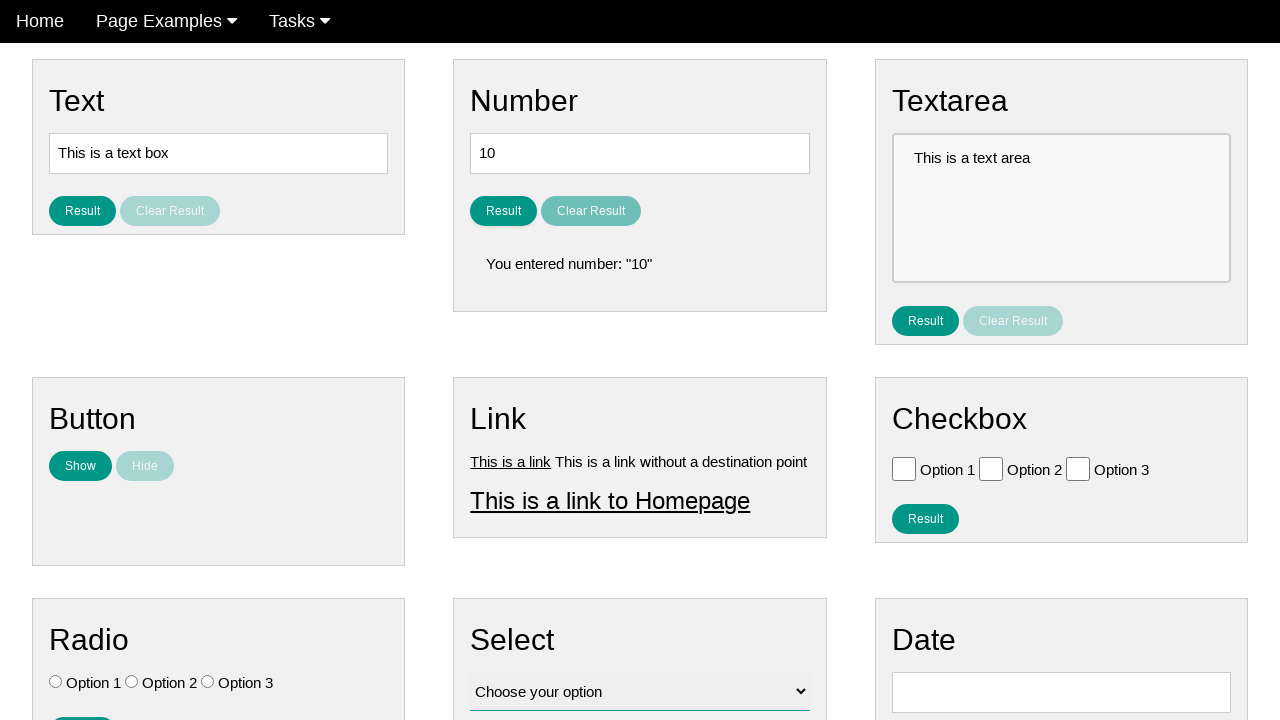

Verified result text is now visible after clicking Result
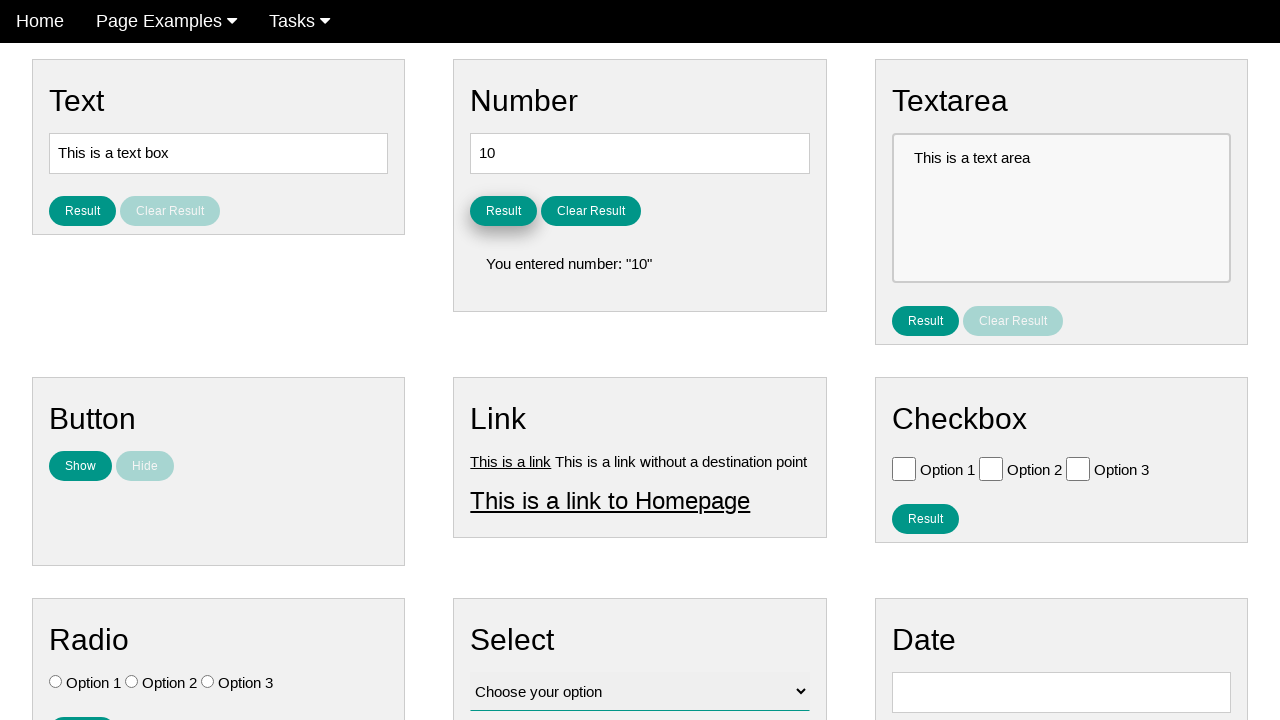

Verified result text displays correct message: 'You entered number: "10"'
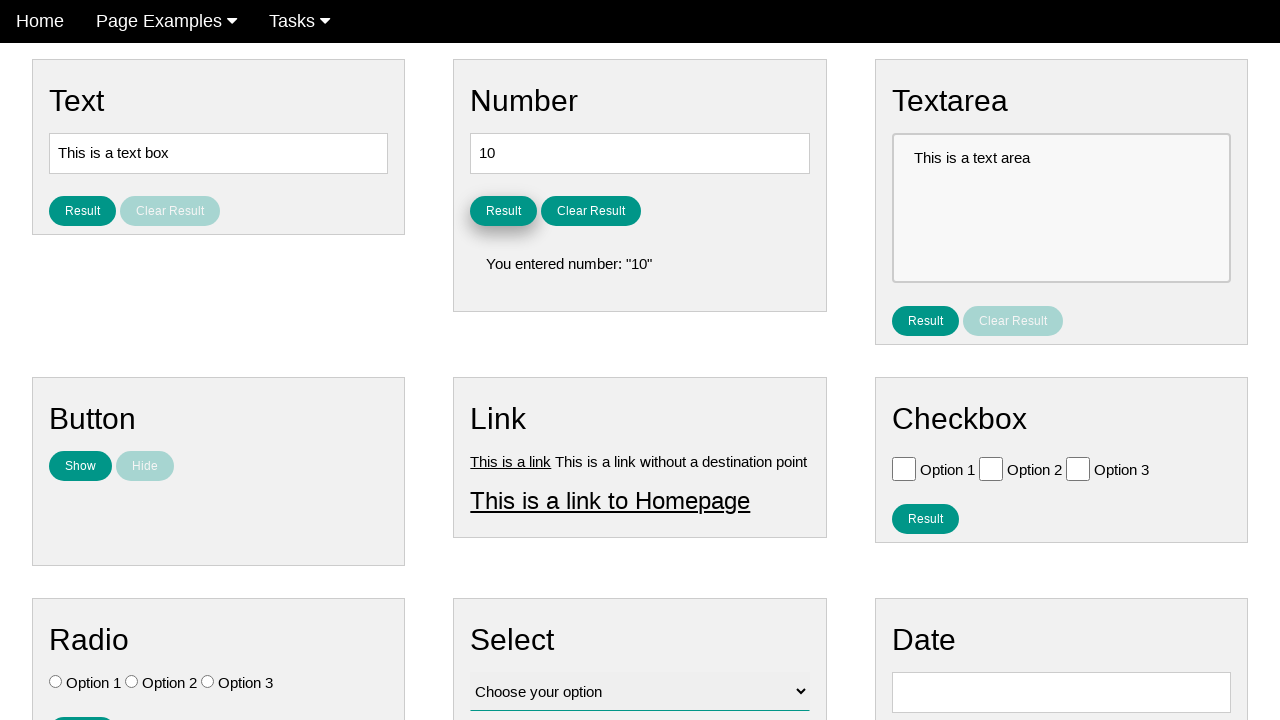

Verified Clear Result button is visible after clicking Result
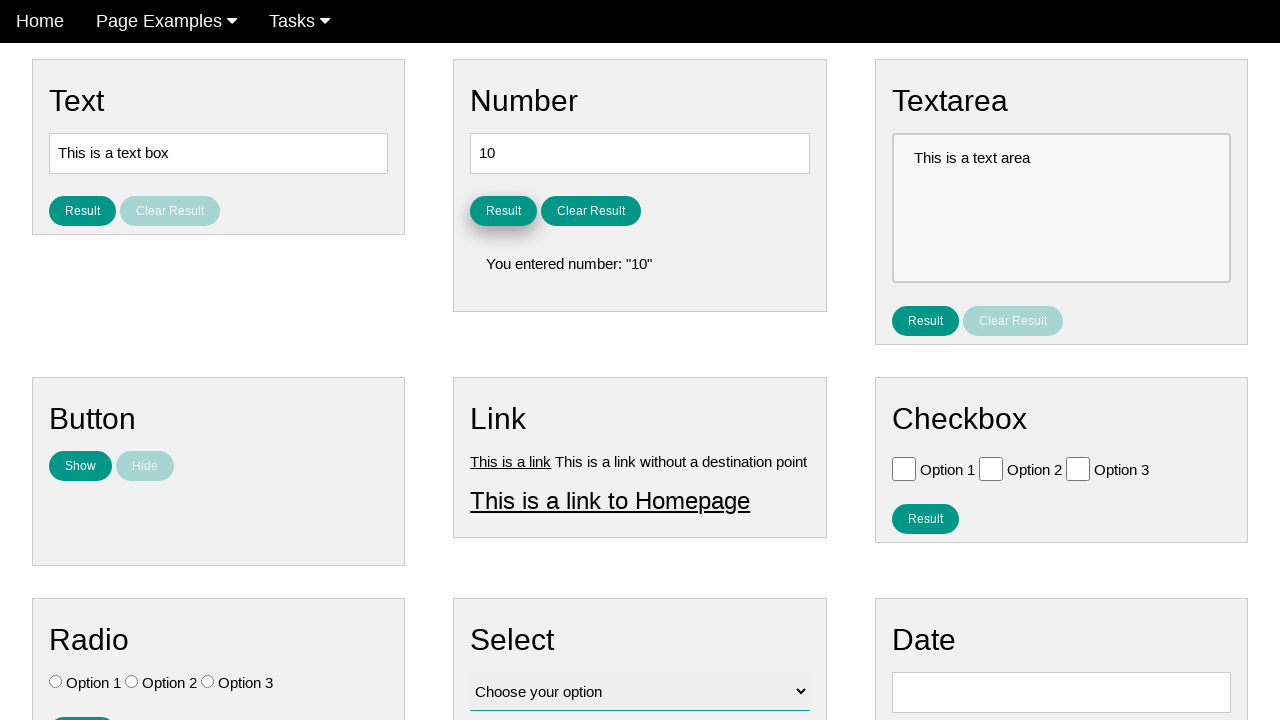

Clicked Clear Result button to hide the result text at (591, 211) on #clear_result_button_number
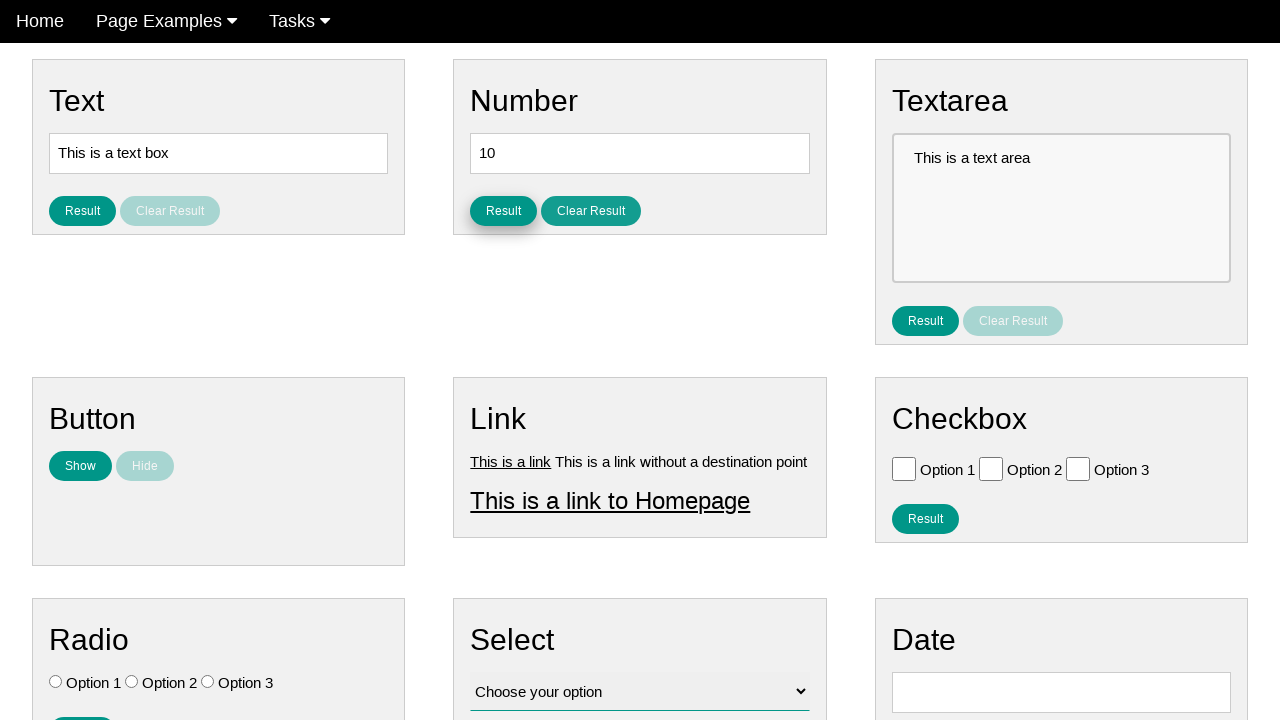

Verified result text is hidden after clicking Clear Result
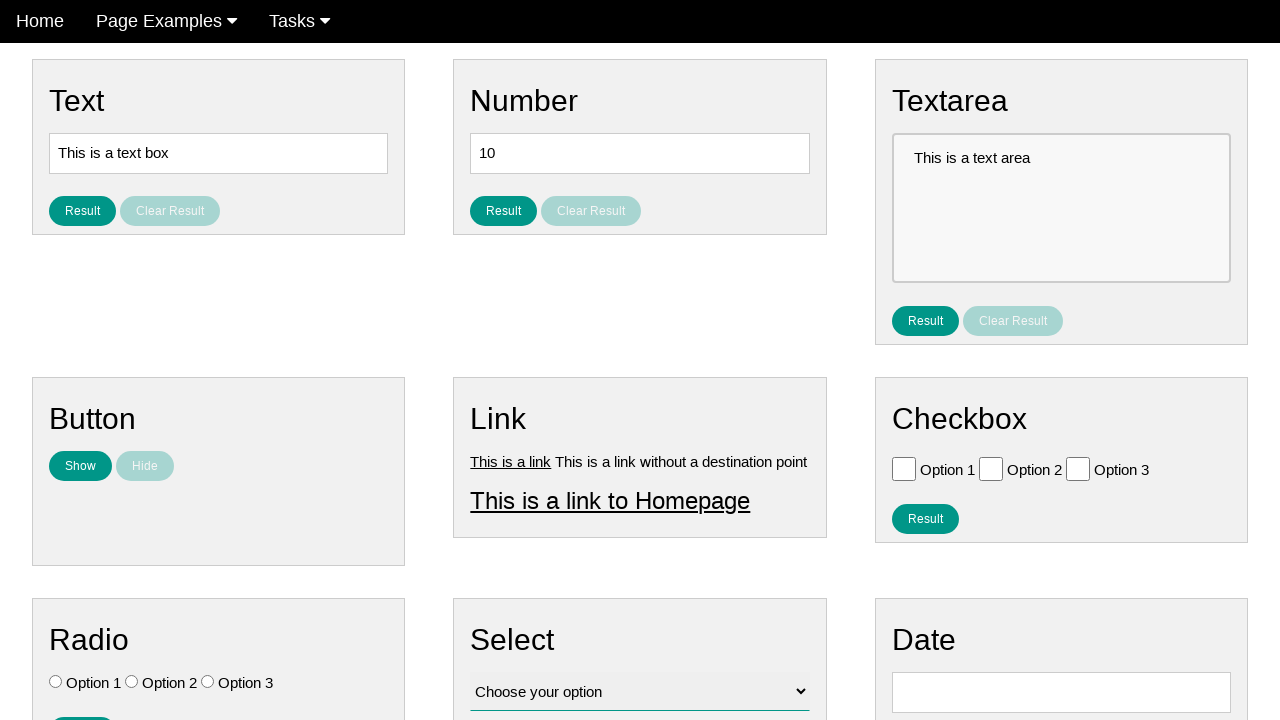

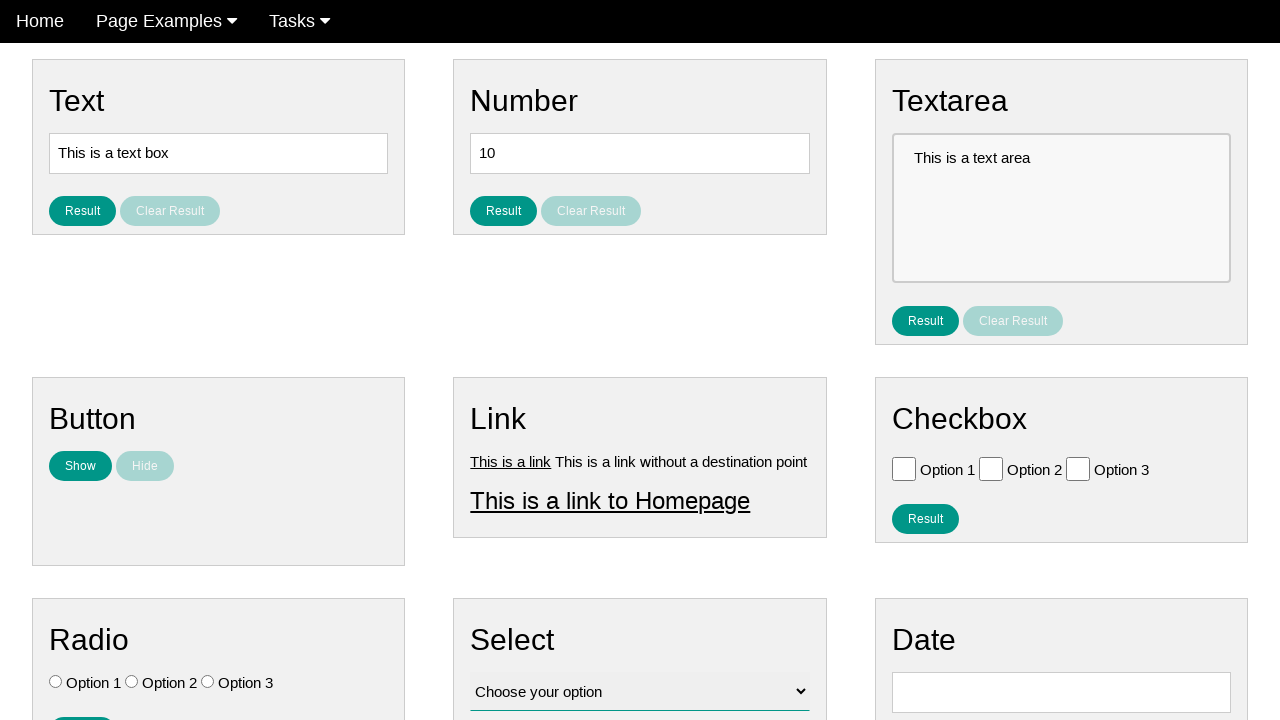